Clicks on a textarea and verifies it becomes the active element

Starting URL: http://guinea-pig.webdriver.io

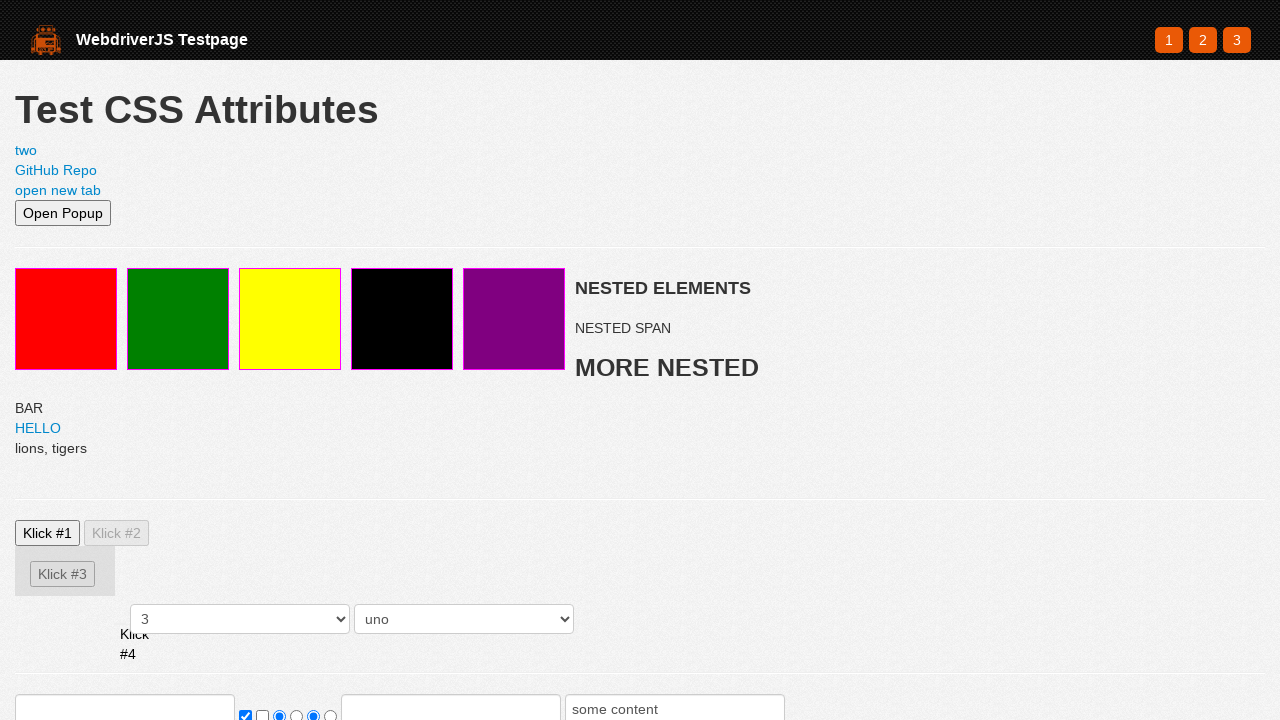

Clicked on textarea element at (125, 530) on textarea
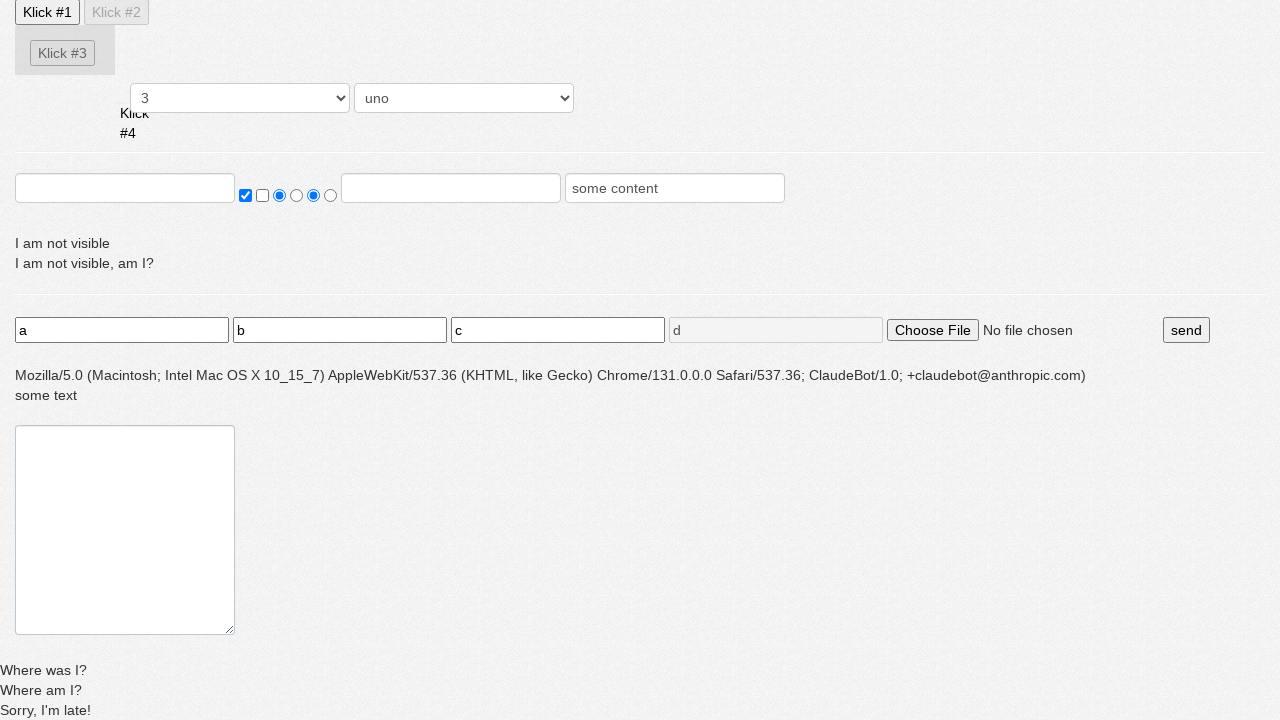

Retrieved active element tag name
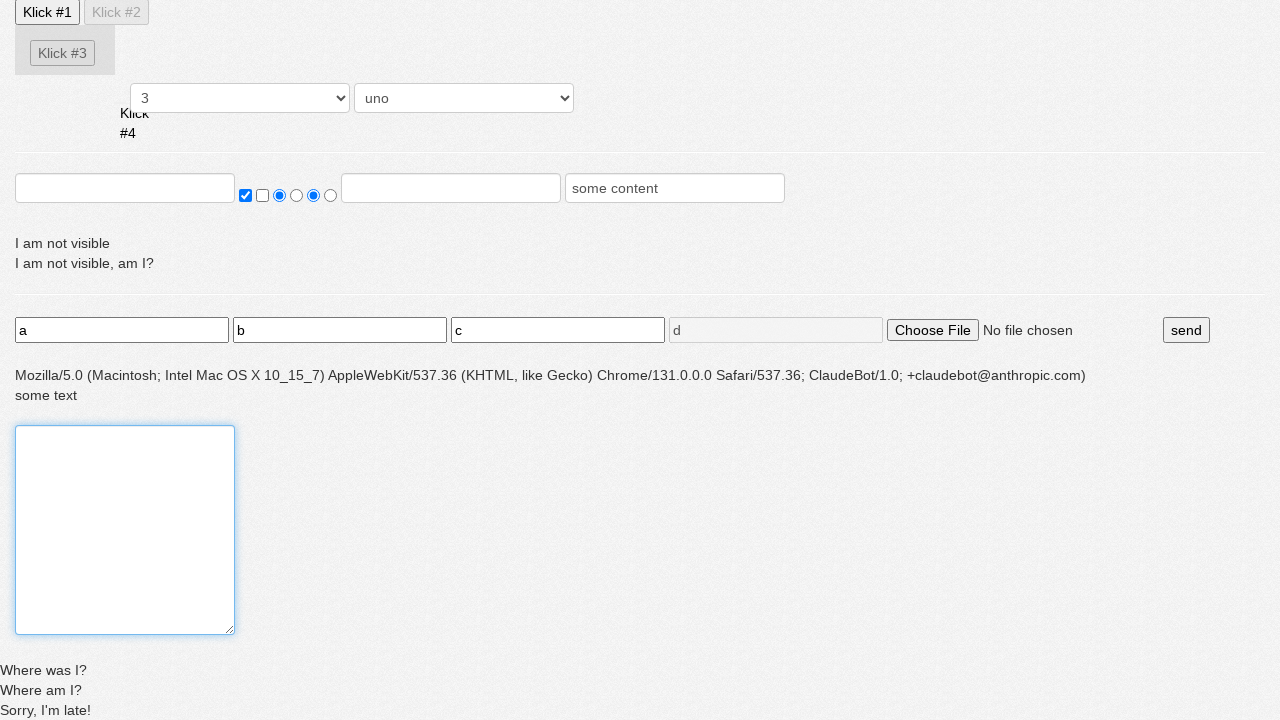

Verified textarea is the active element
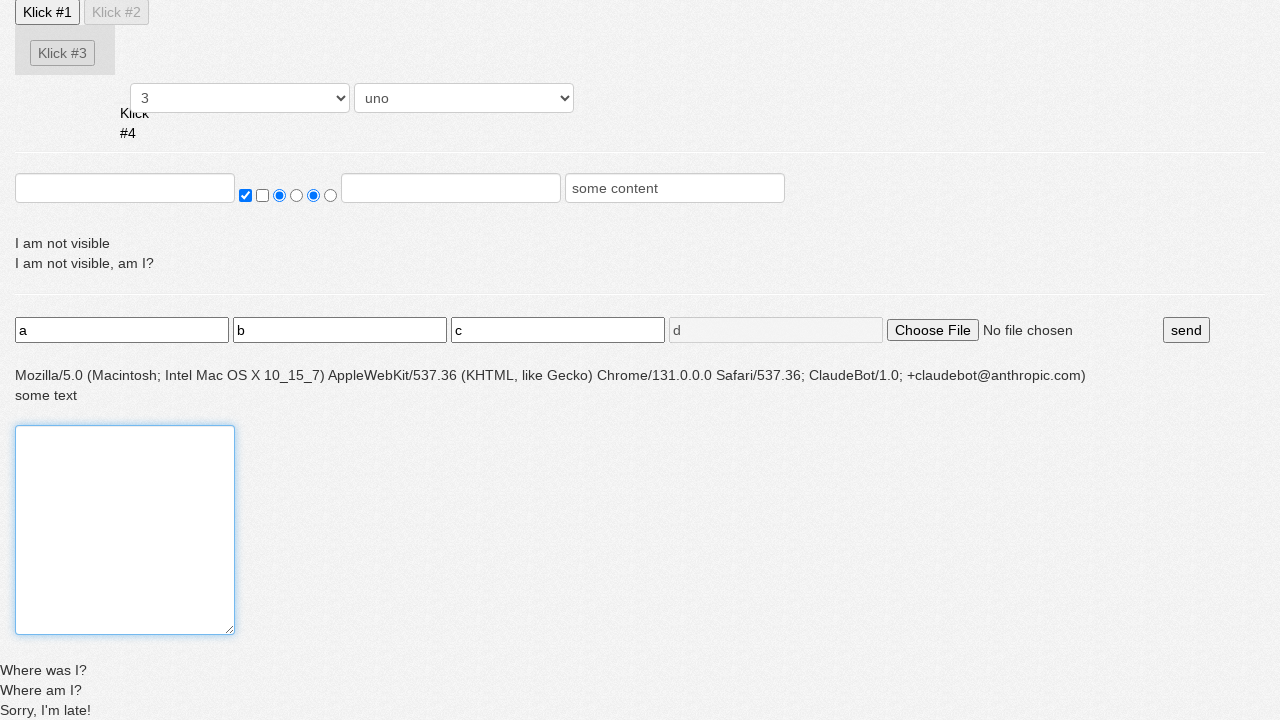

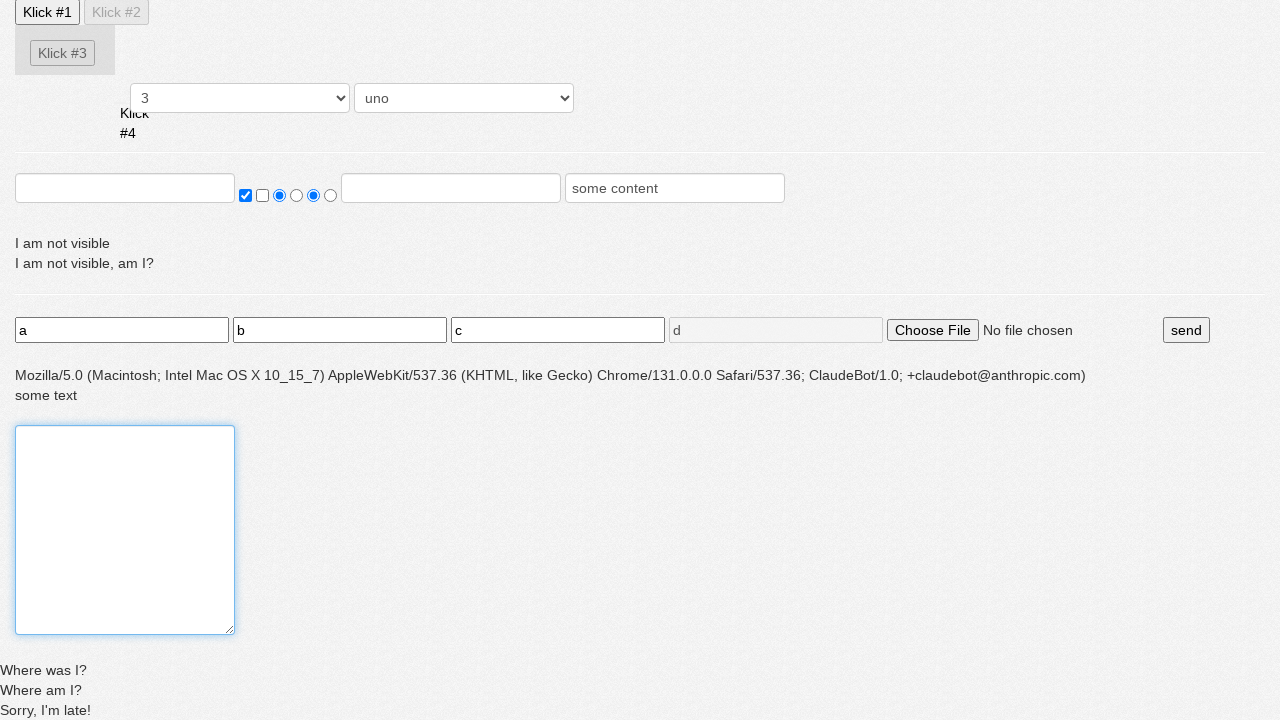